Tests mouse hover functionality by hovering over the "Company" menu item to reveal a dropdown, then clicking on "Contact Us" link to navigate to the contact page.

Starting URL: https://vtiger.com/

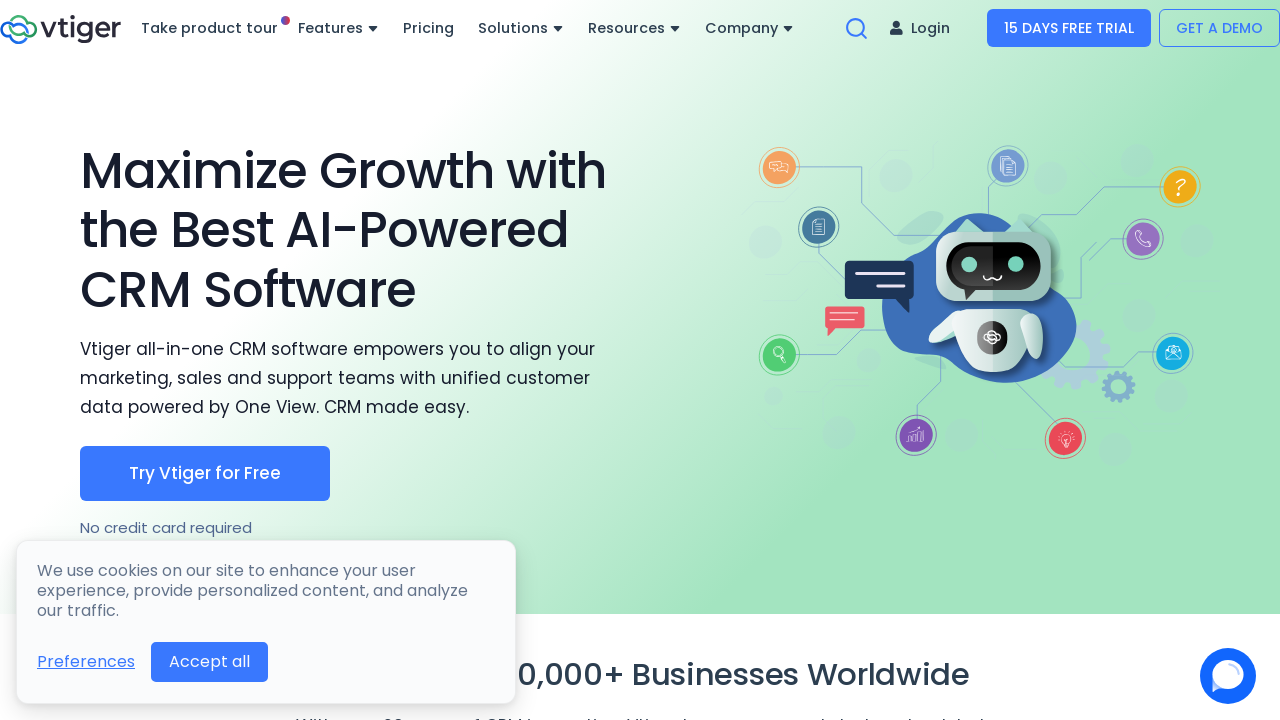

Hovered over 'Company' menu item to reveal dropdown at (750, 28) on a:text('Company')
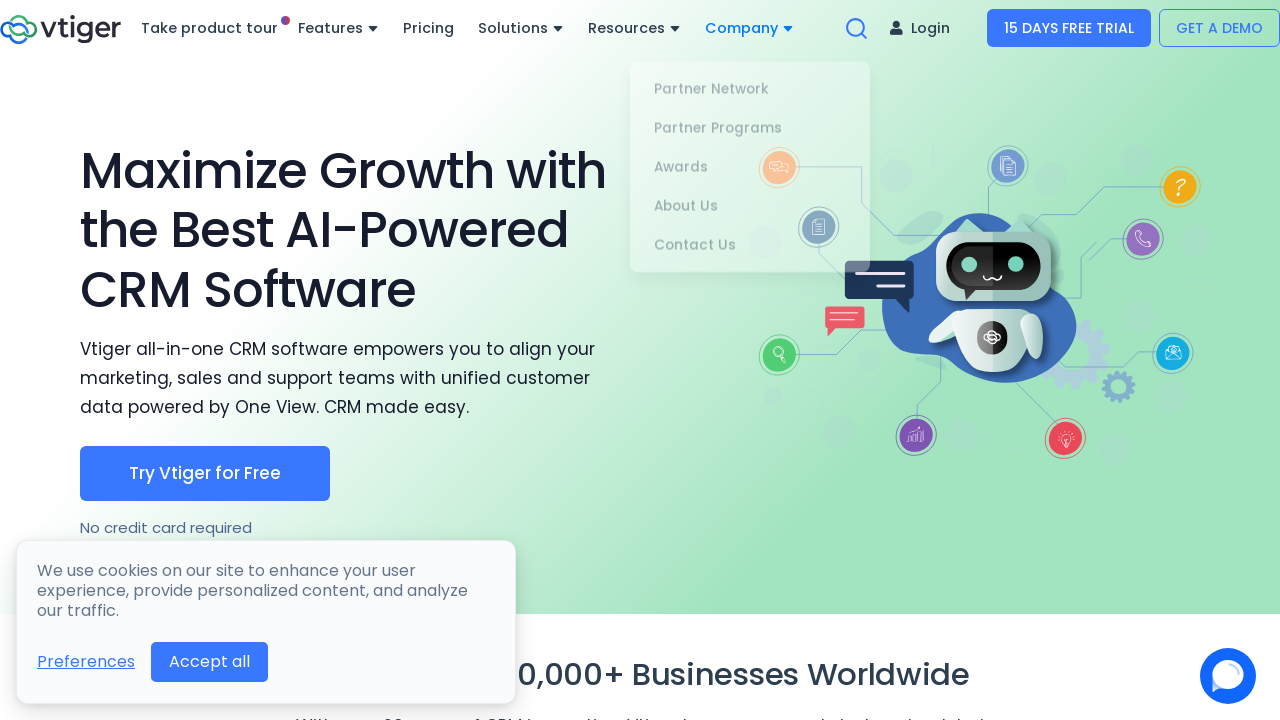

Clicked 'Contact Us' link in dropdown menu at (750, 239) on a:text('Contact Us')
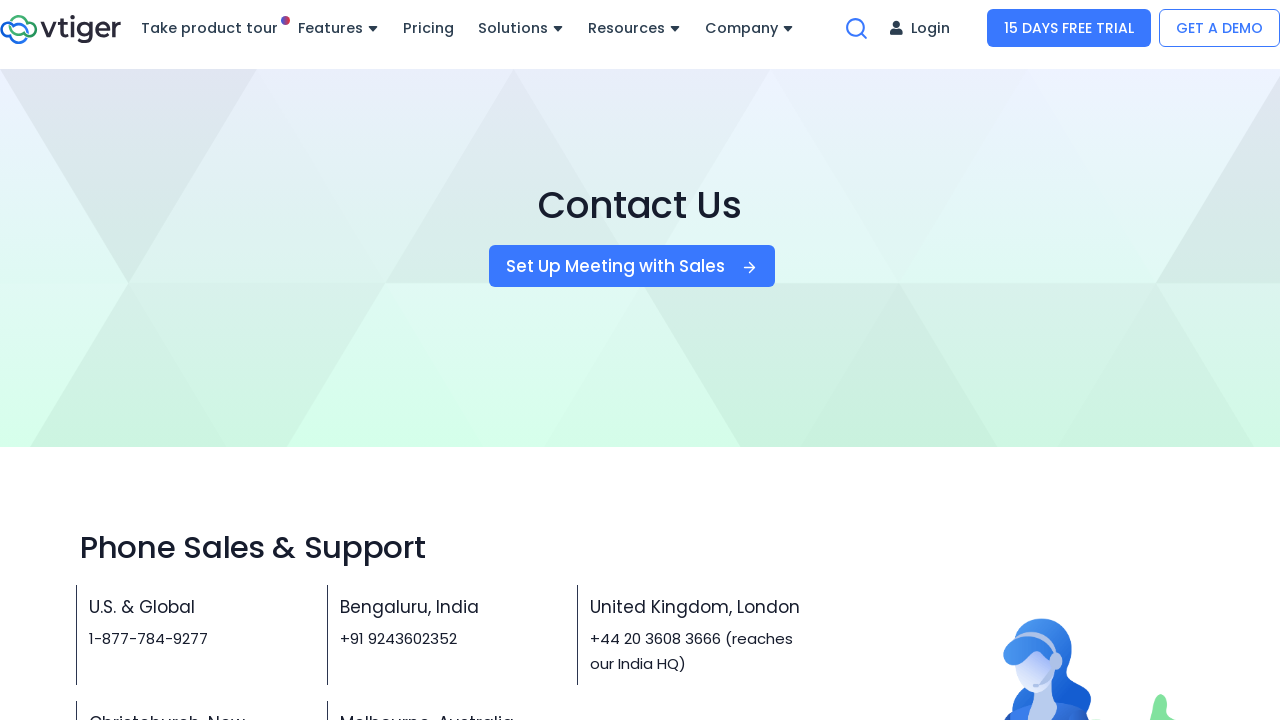

Contact page loaded and 'Bengaluru' location text is visible
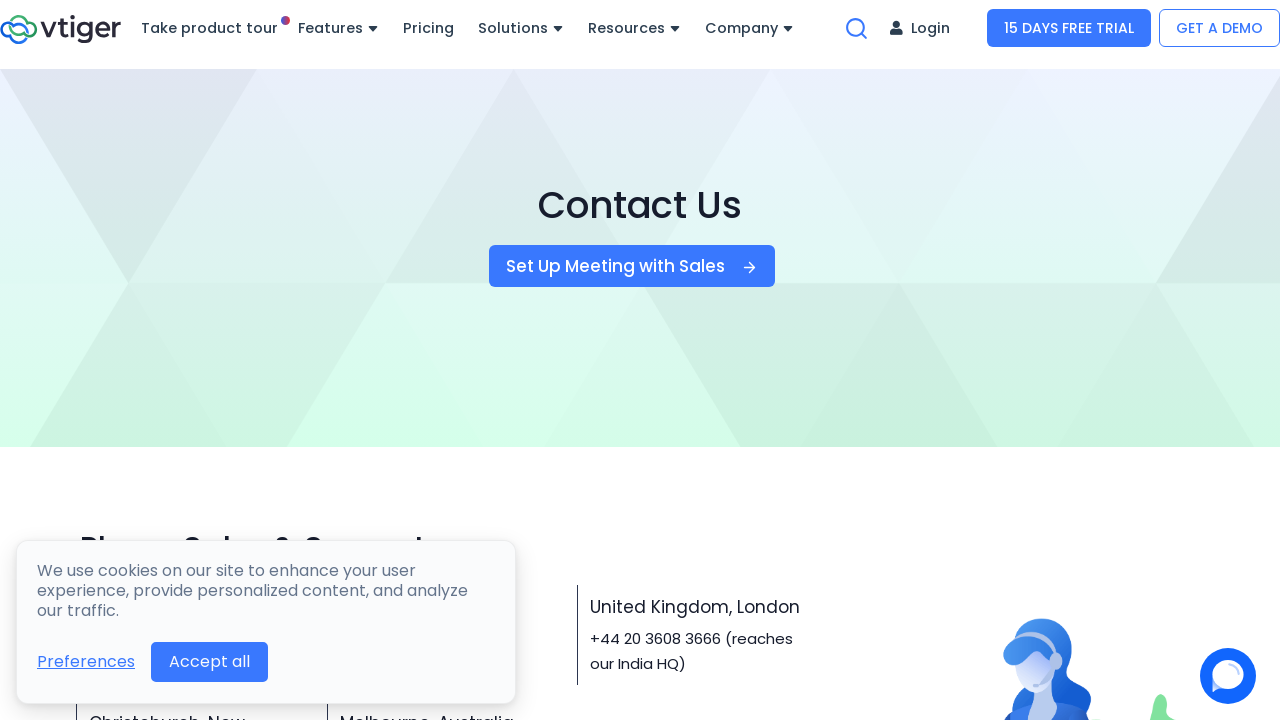

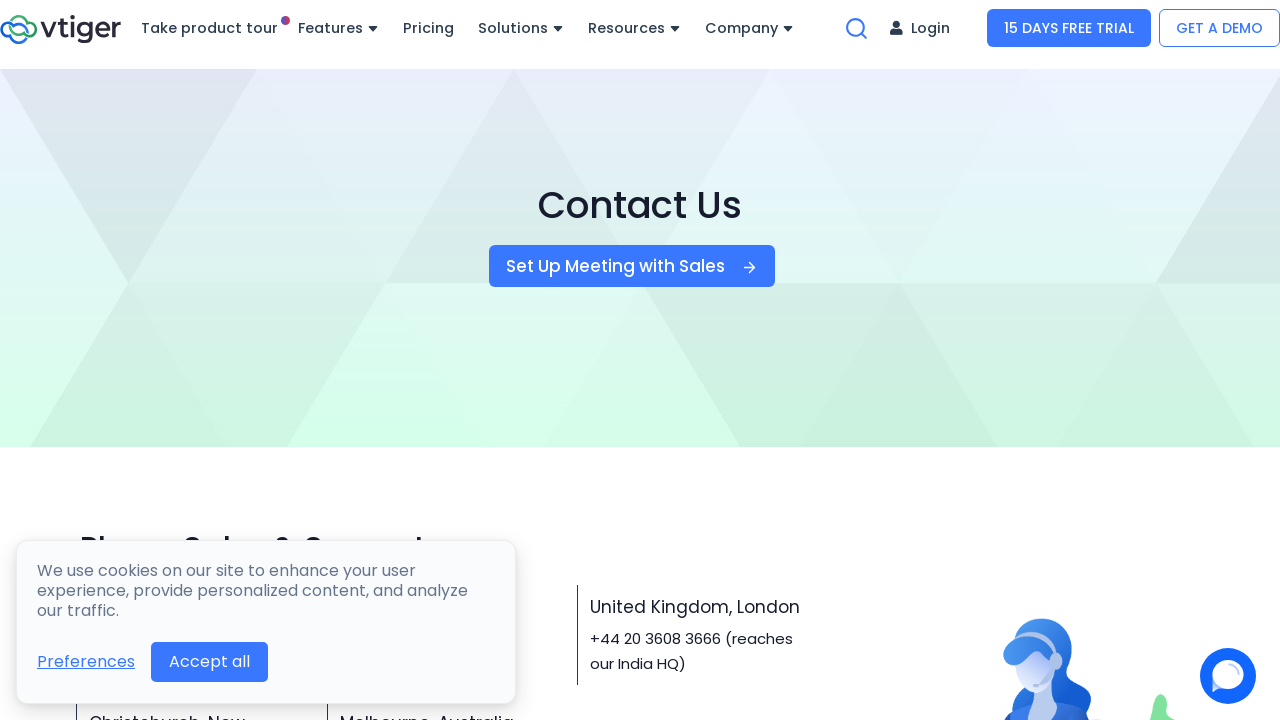